Tests JavaScript alert handling by clicking a button that triggers an alert and then accepting it

Starting URL: https://the-internet.herokuapp.com/javascript_alerts

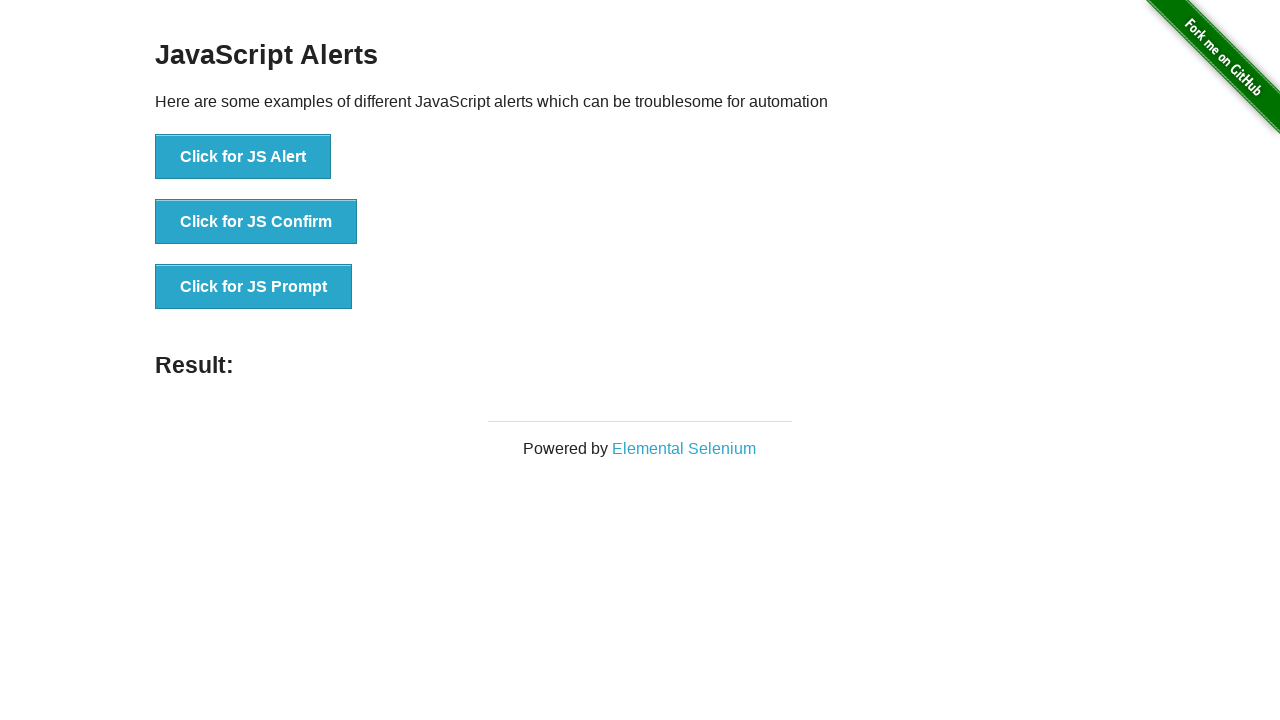

Clicked button to trigger JavaScript alert at (243, 157) on text='Click for JS Alert'
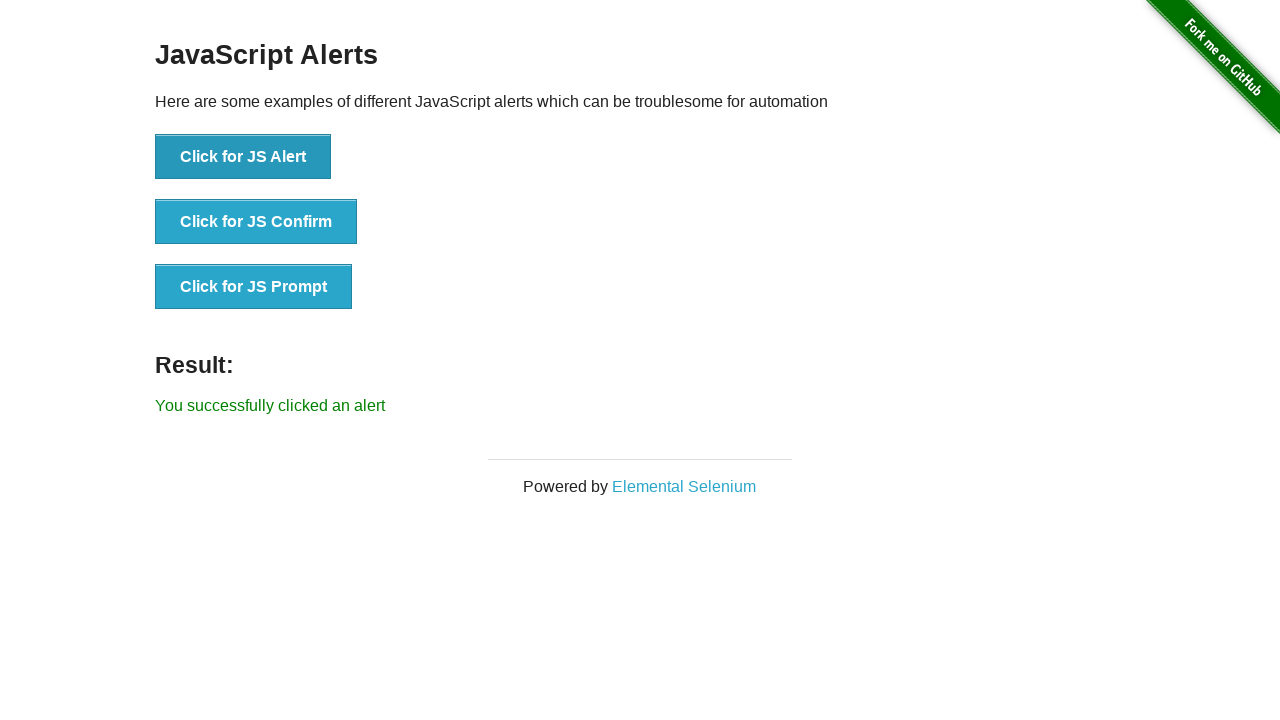

Set up dialog handler to accept JavaScript alert
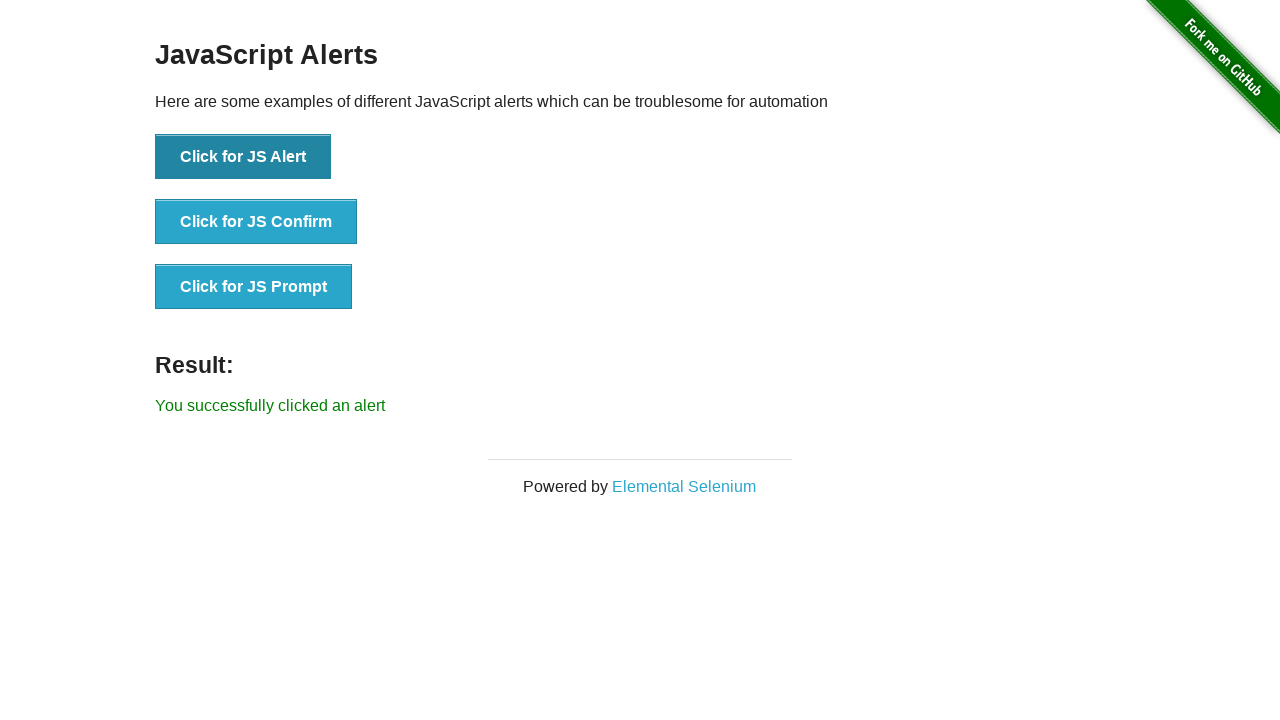

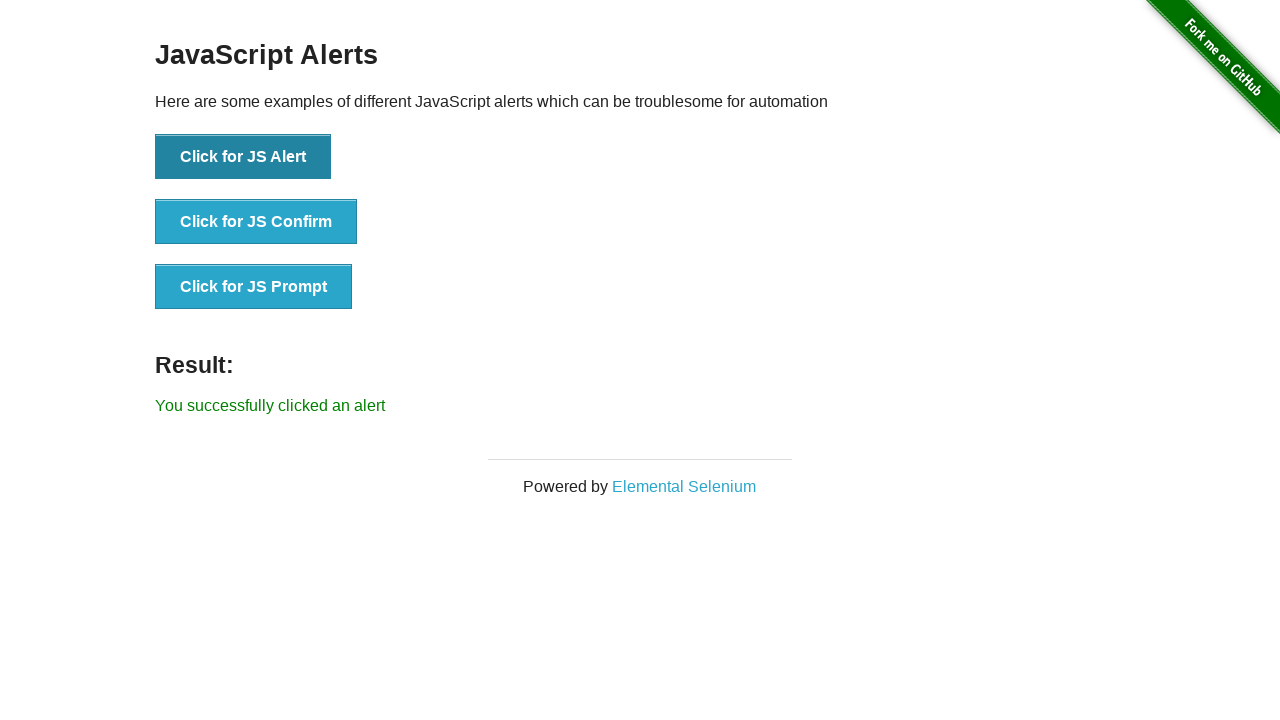